Demonstrates adding jQuery Growl notifications to a webpage by injecting jQuery, jQuery Growl library, and styles, then displaying a notification message on the page.

Starting URL: http://the-internet.herokuapp.com

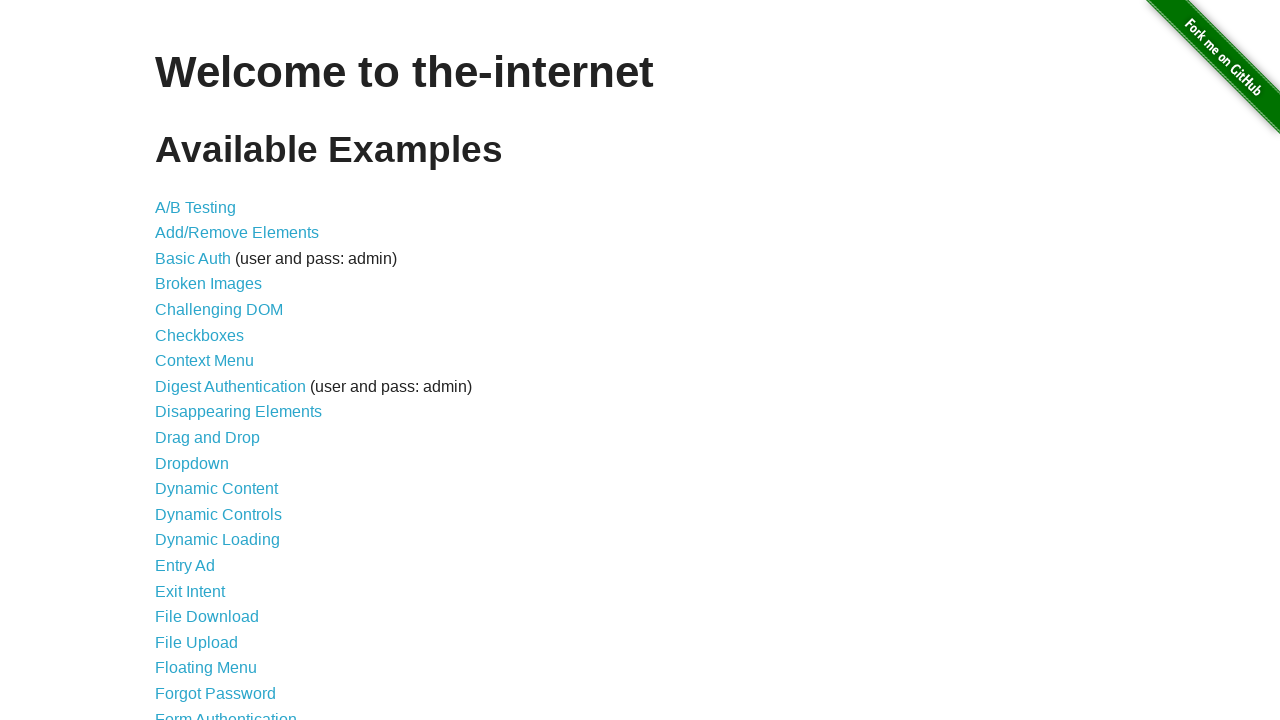

Injected jQuery library into the page
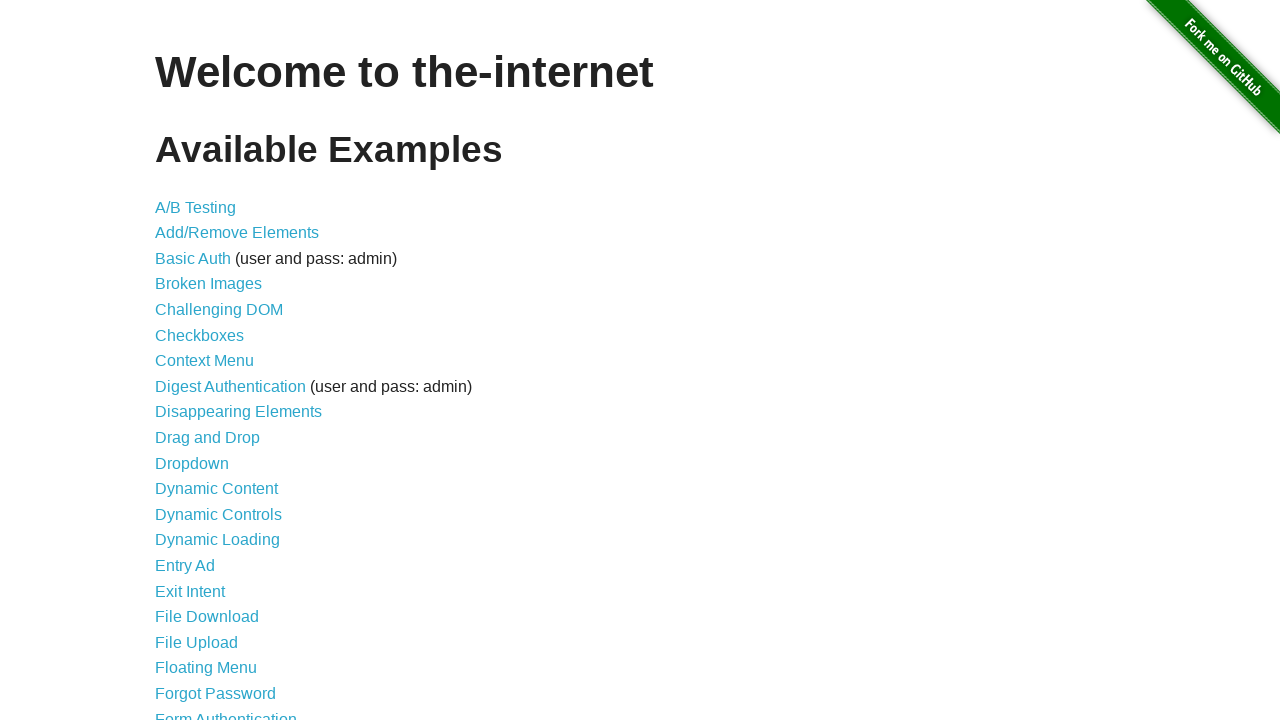

jQuery library loaded successfully
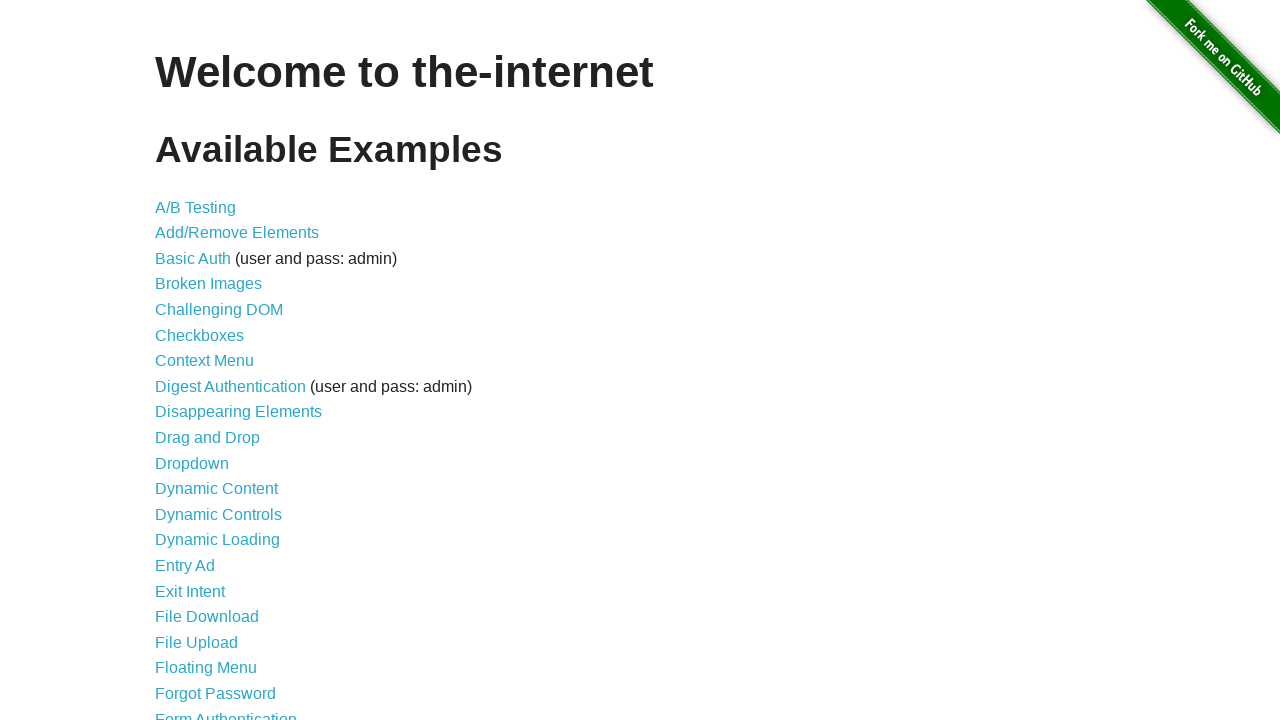

Added jQuery Growl library script to the page
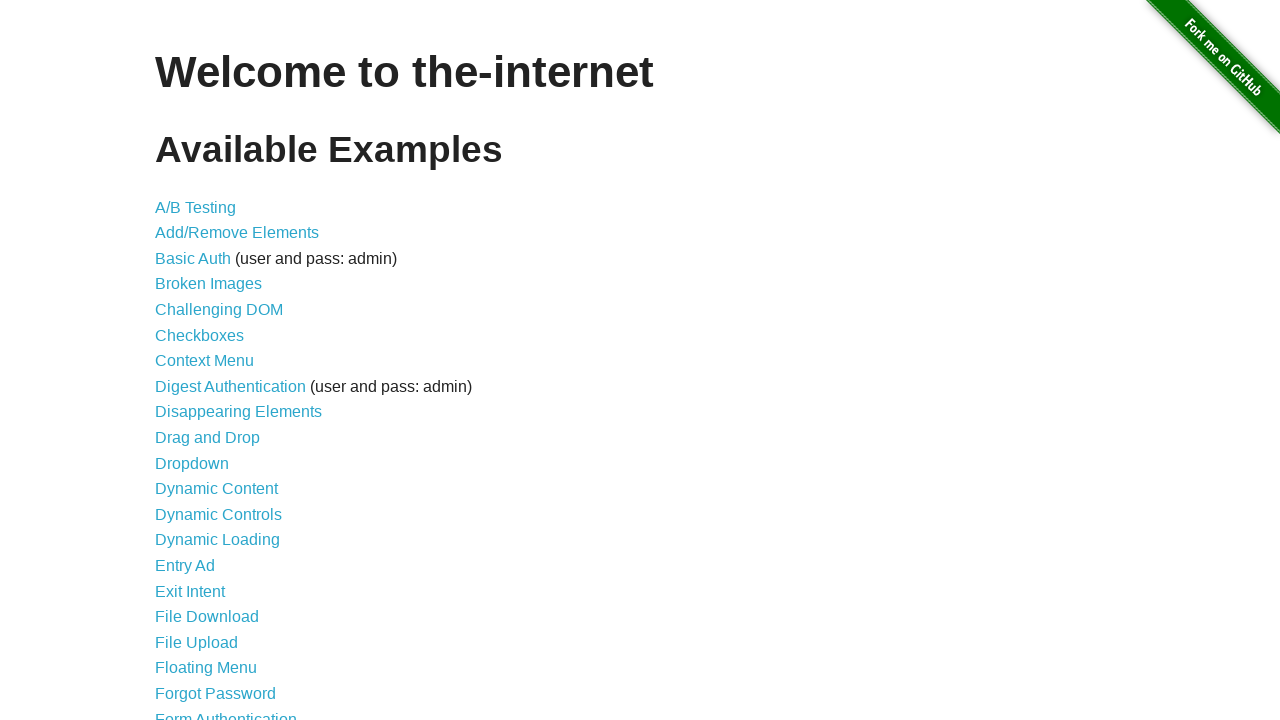

Added jQuery Growl CSS styles to the page
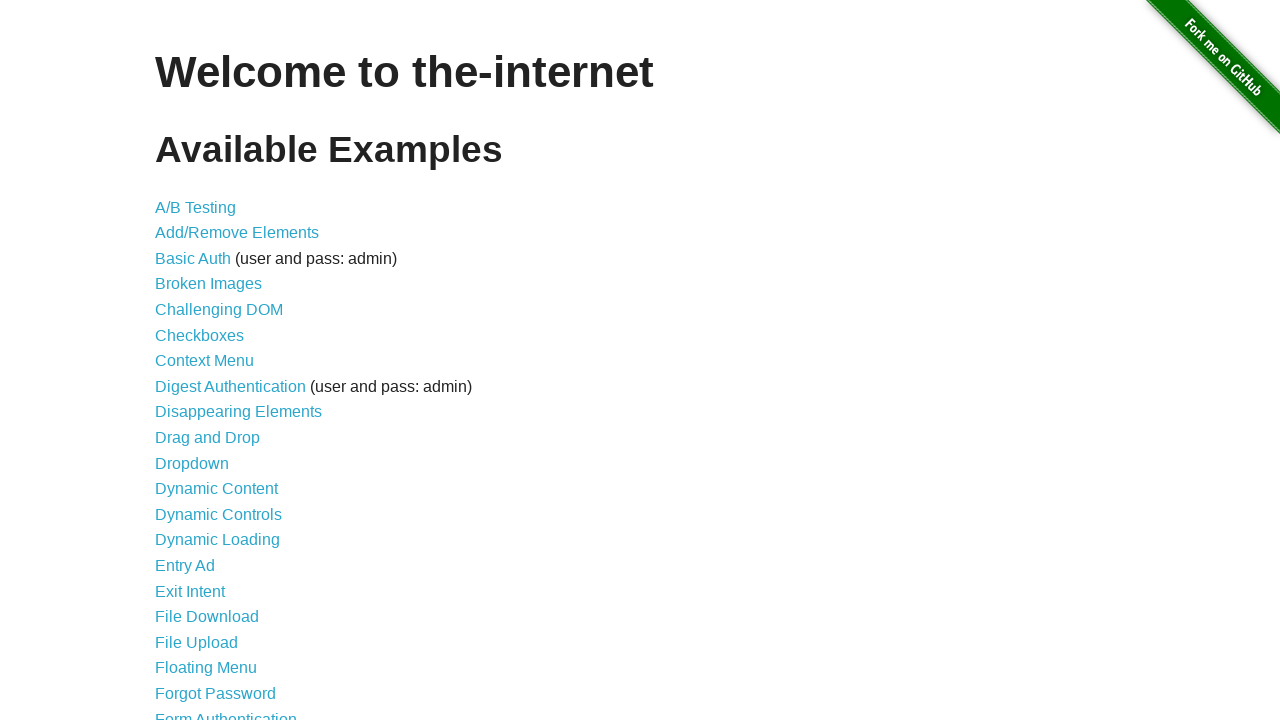

jQuery Growl library function is available
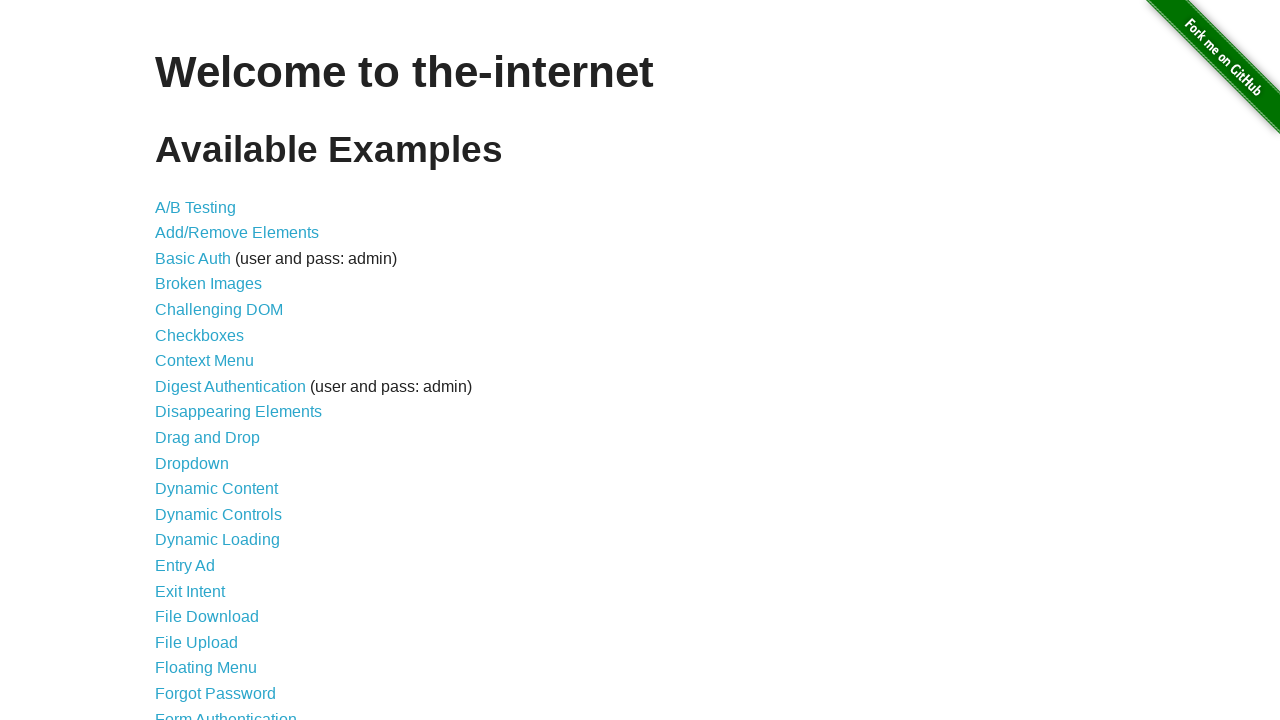

Displayed jQuery Growl notification with title 'GET' and message '/'
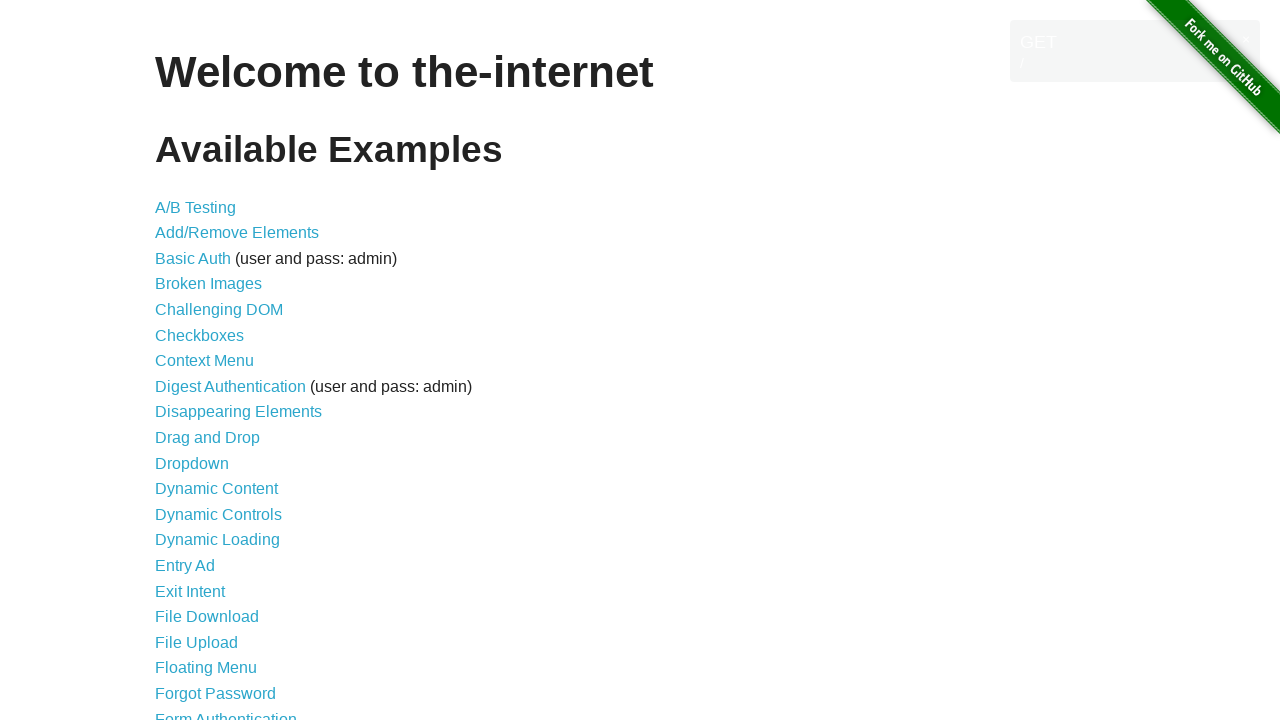

Growl notification element is visible on the page
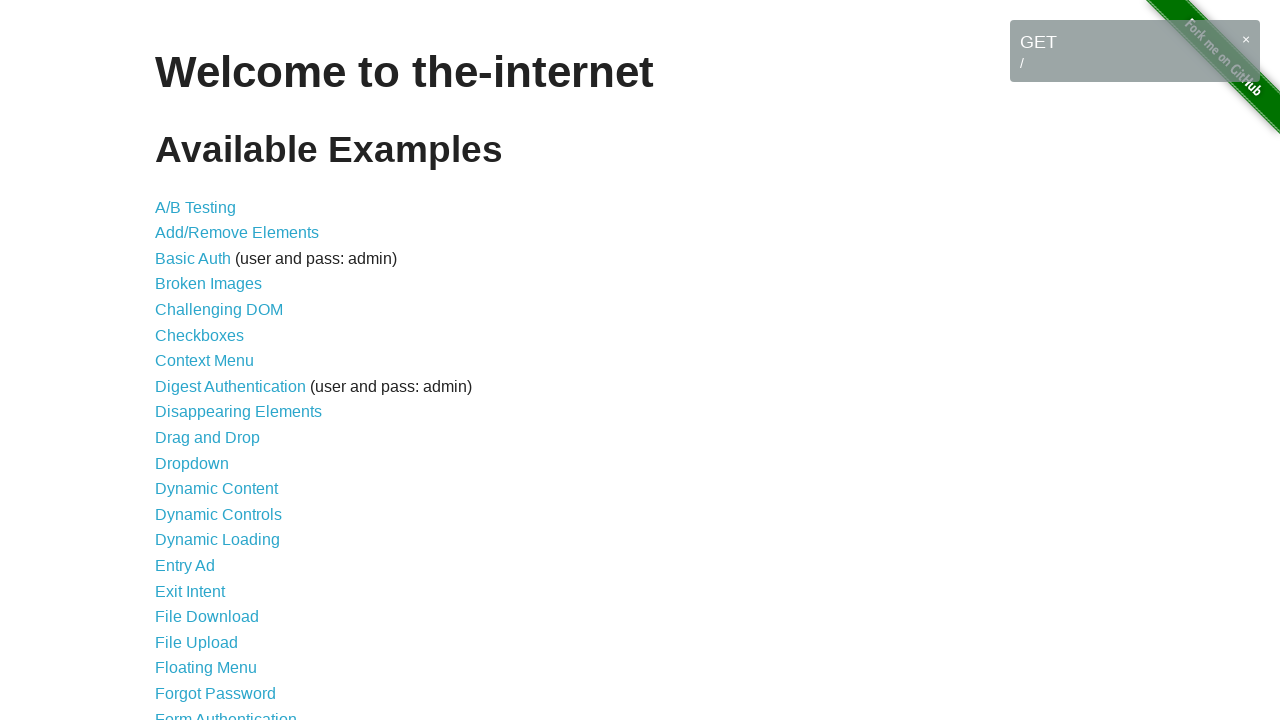

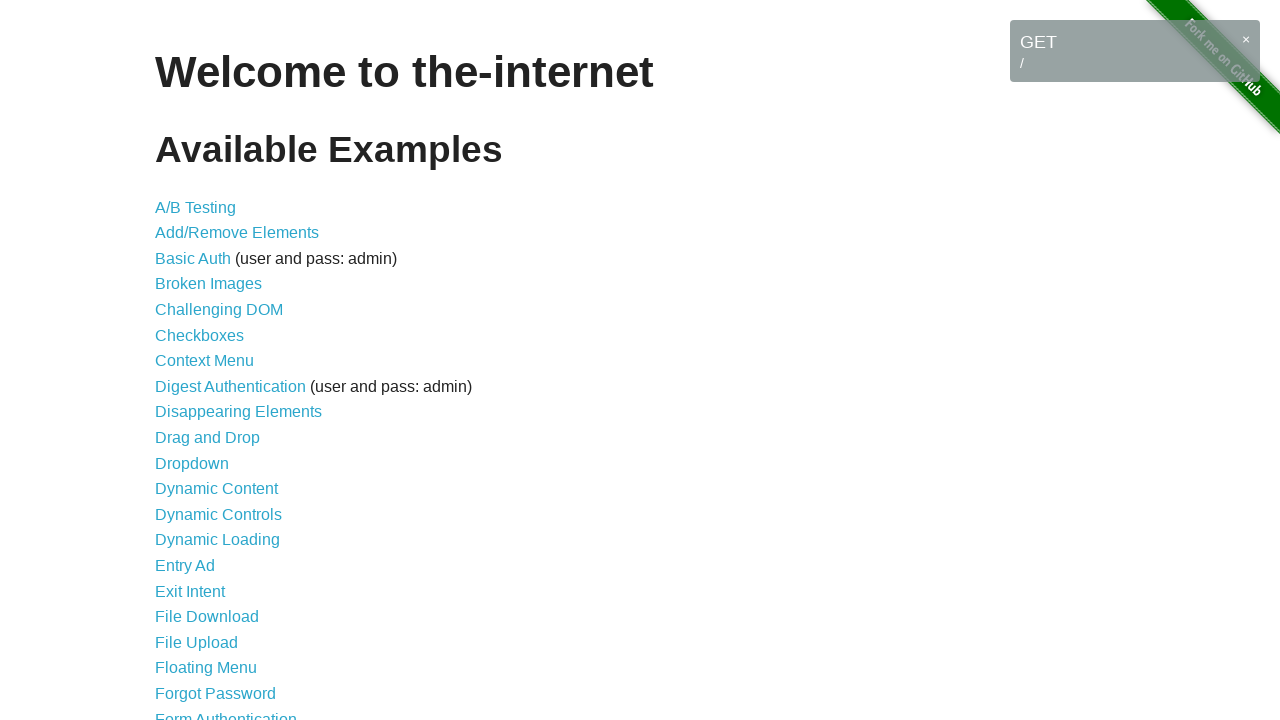